Tests opening a new browser tab by clicking a button and verifying navigation to the expected URL

Starting URL: https://demoqa.com/browser-windows

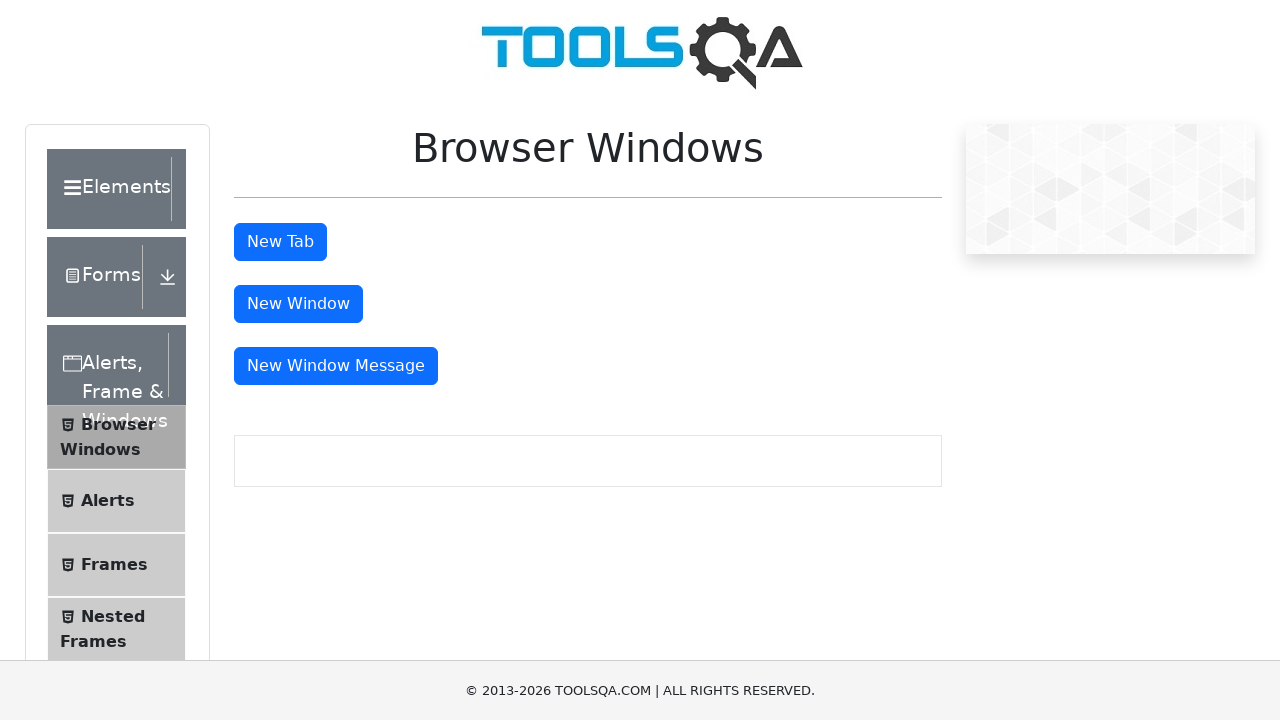

Clicked button to open new tab at (280, 242) on #tabButton
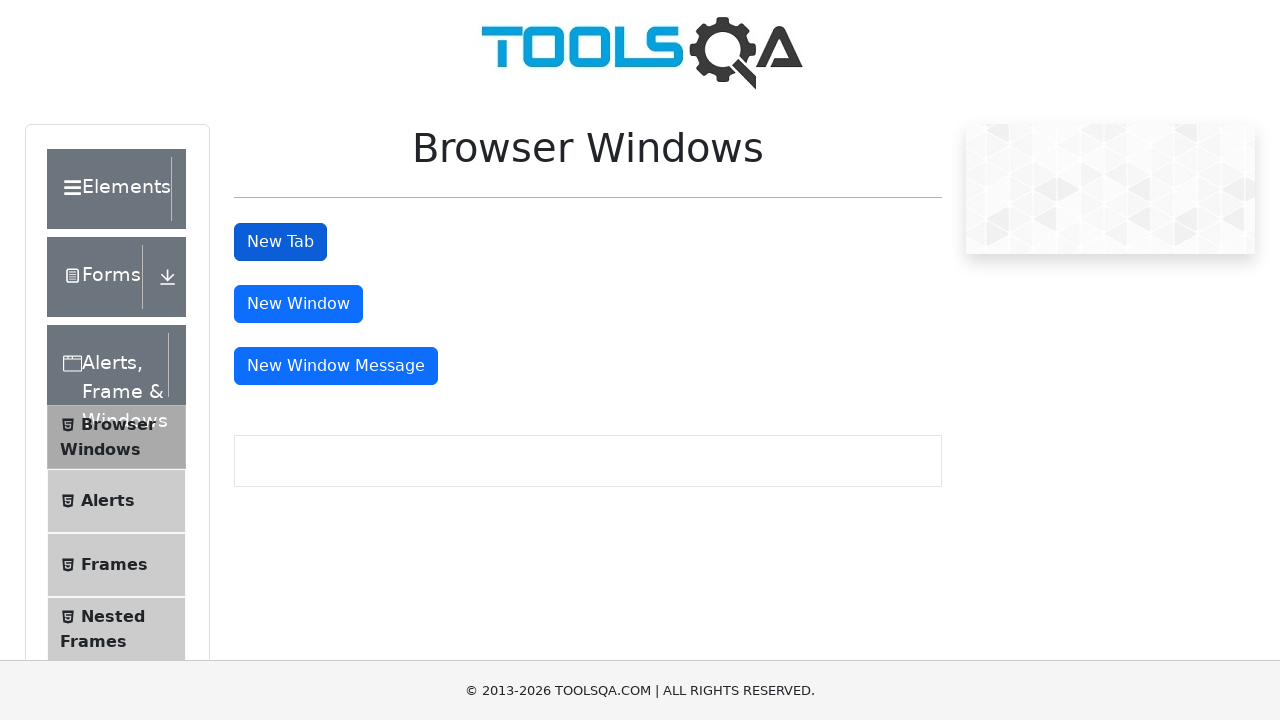

New tab opened and captured
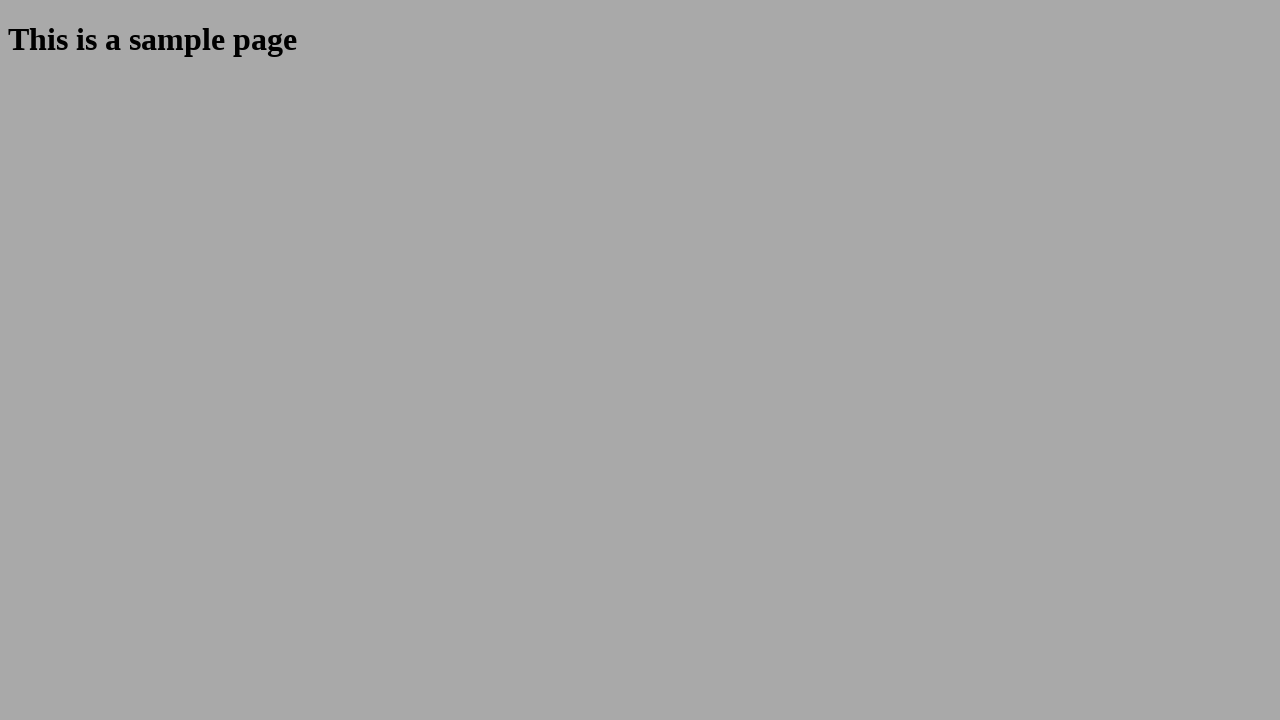

New page loaded completely
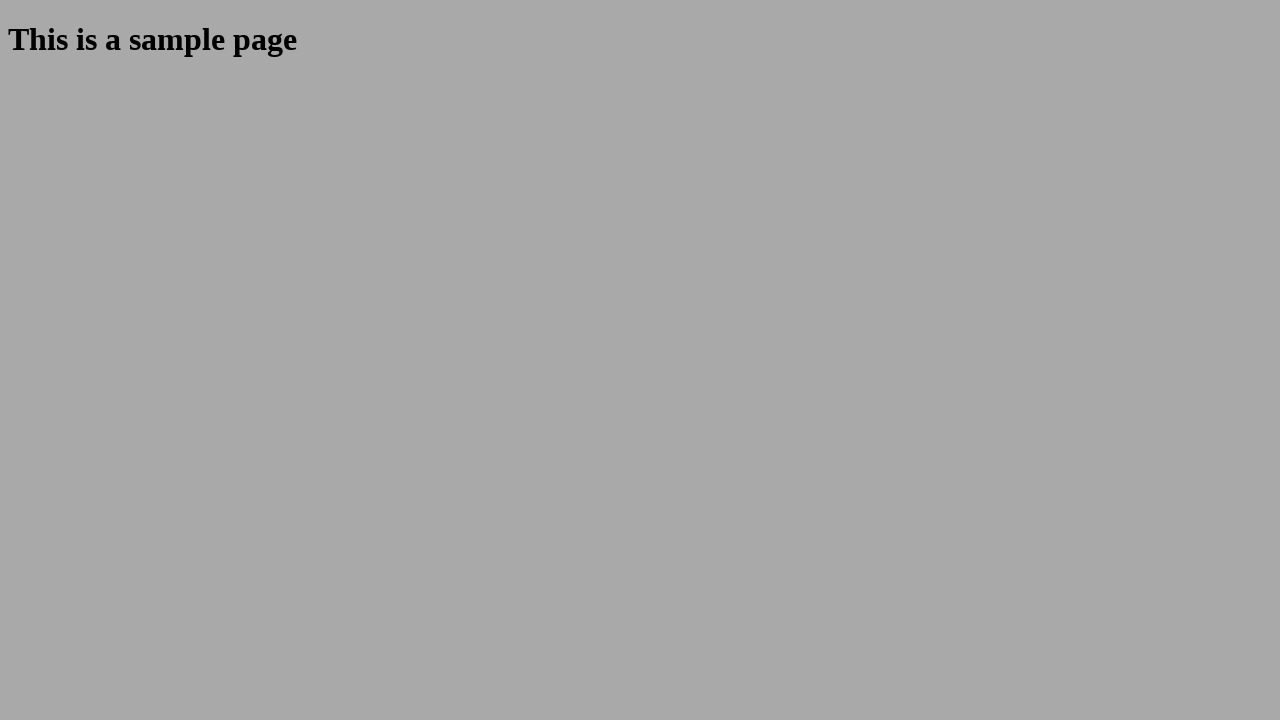

Verified navigation to expected URL: https://demoqa.com/sample
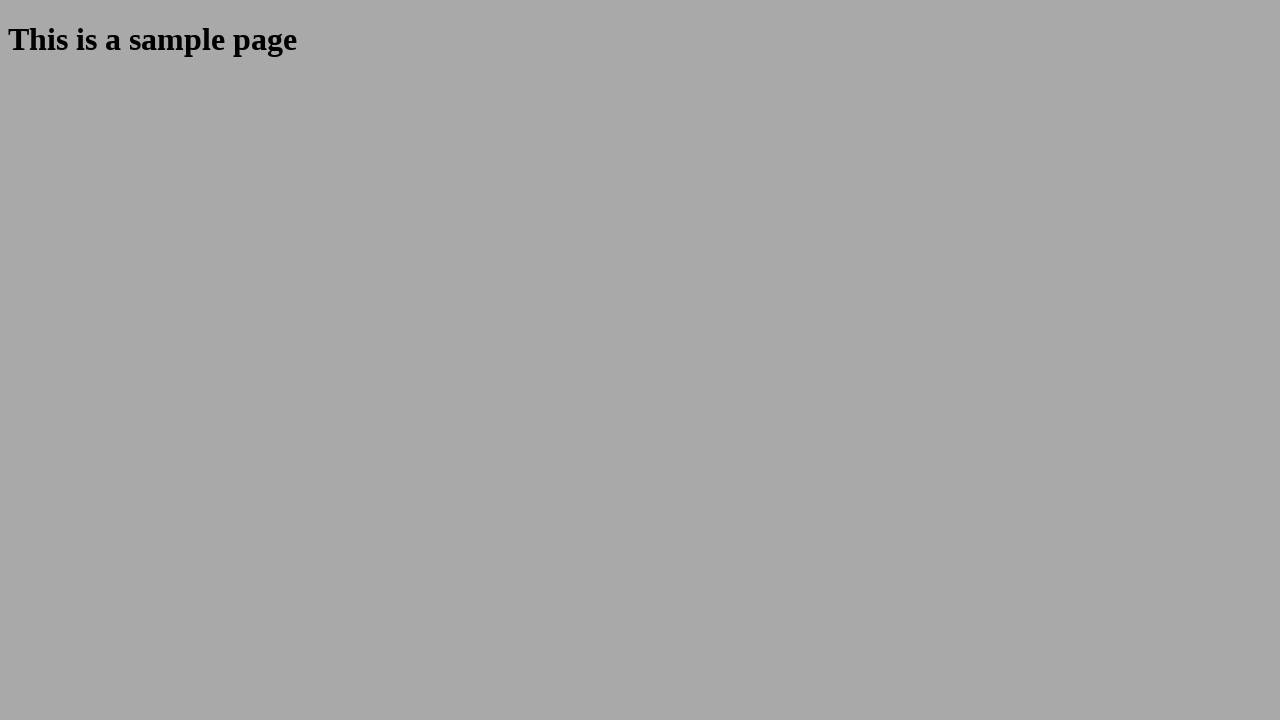

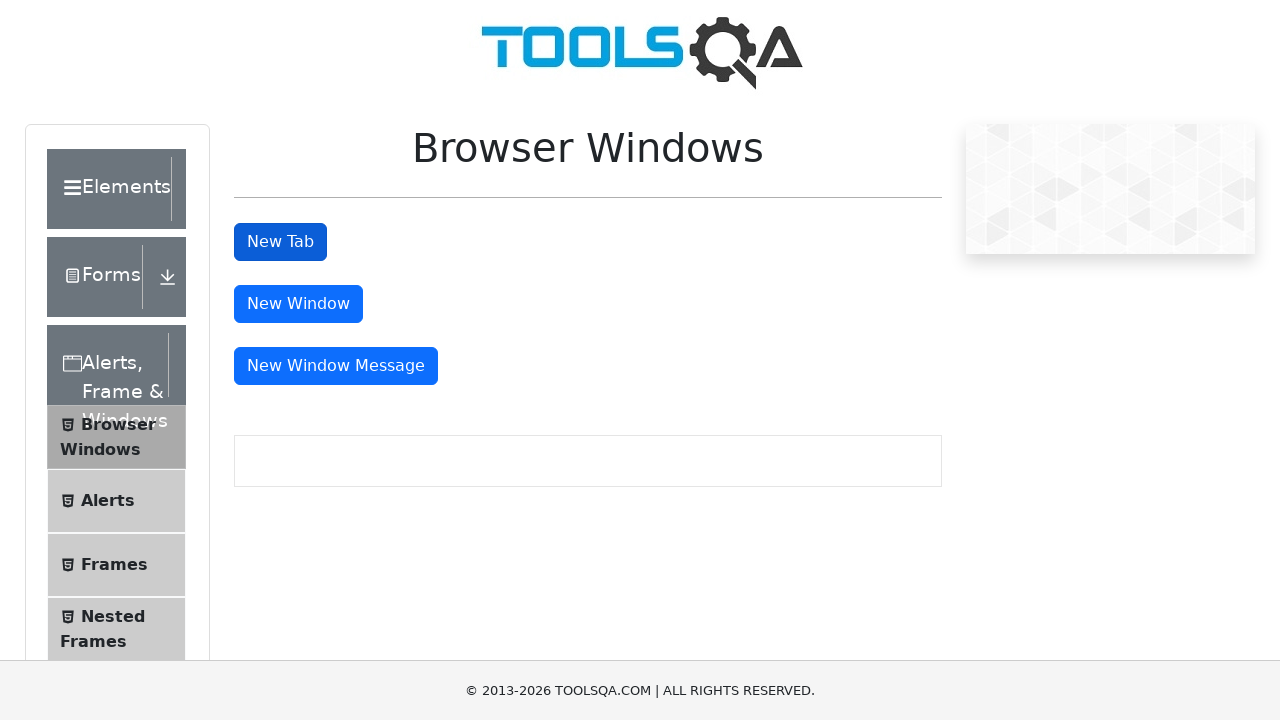